Tests sending text to a JavaScript prompt by clicking the third button, entering a name in the prompt, accepting it, and verifying the name appears in the result

Starting URL: https://the-internet.herokuapp.com/javascript_alerts

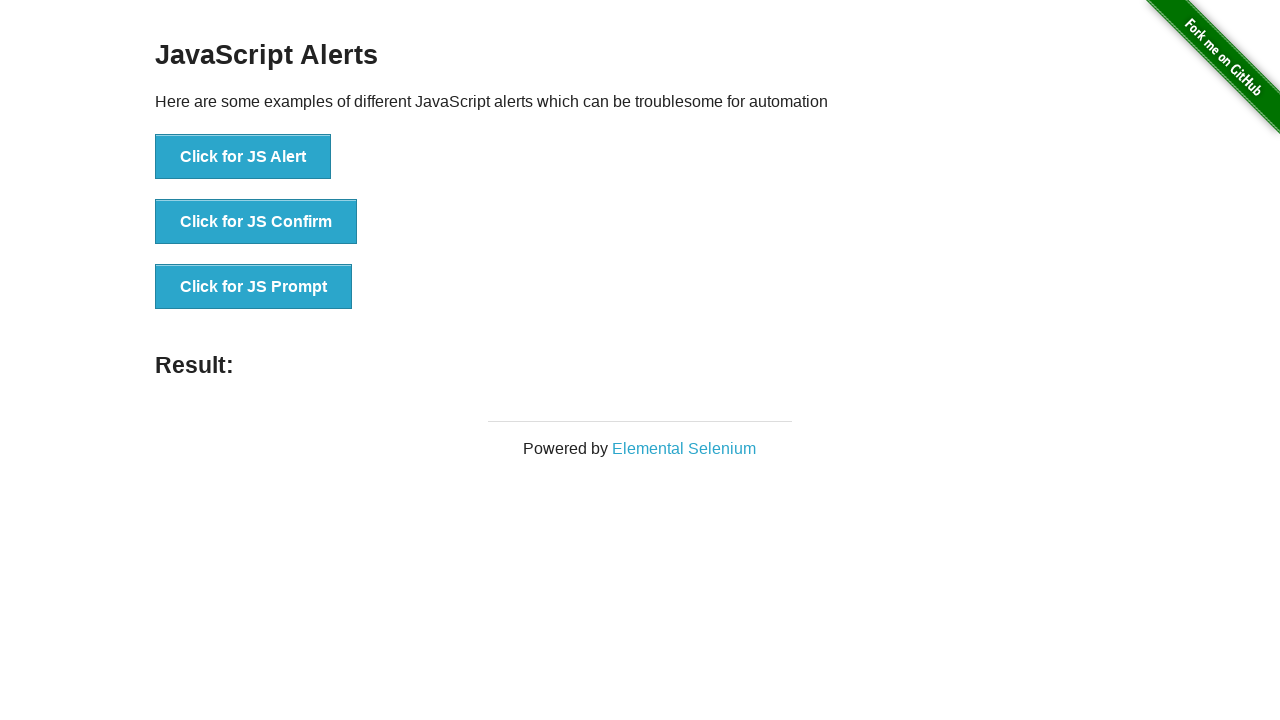

Set up dialog handler to accept prompt with 'Marcus Johnson'
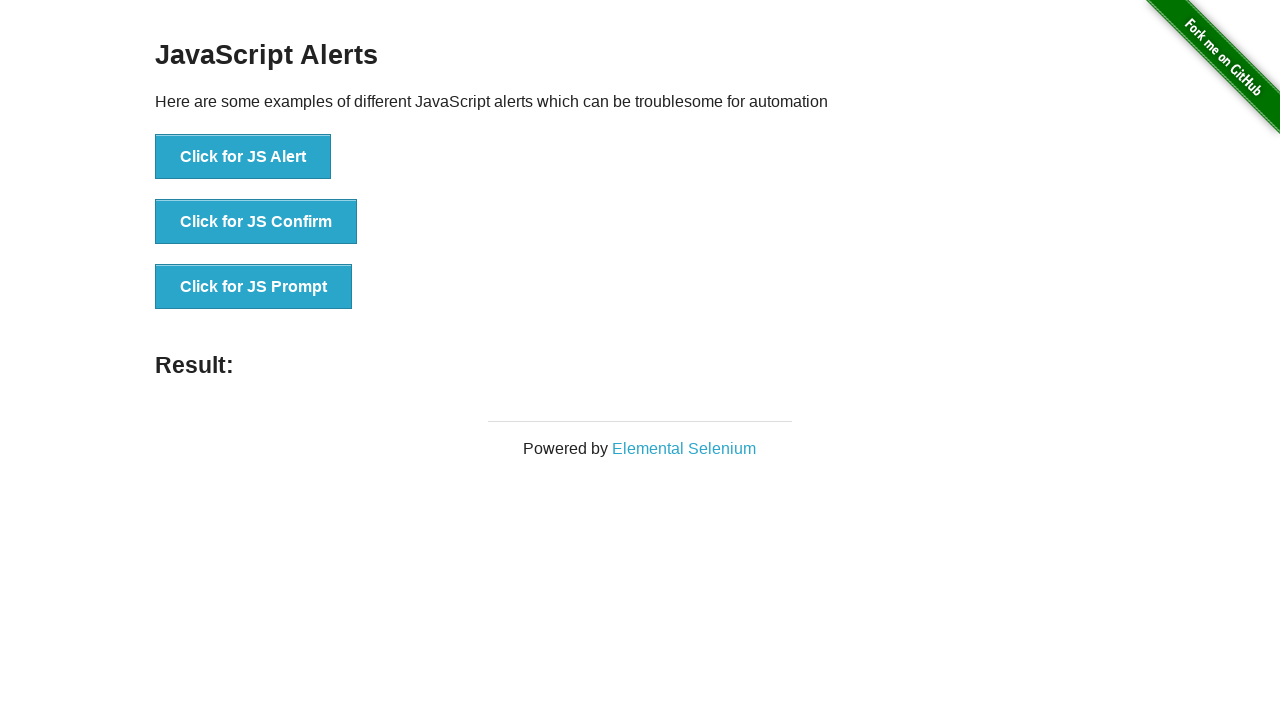

Clicked the 'Click for JS Prompt' button at (254, 287) on xpath=//*[text()='Click for JS Prompt']
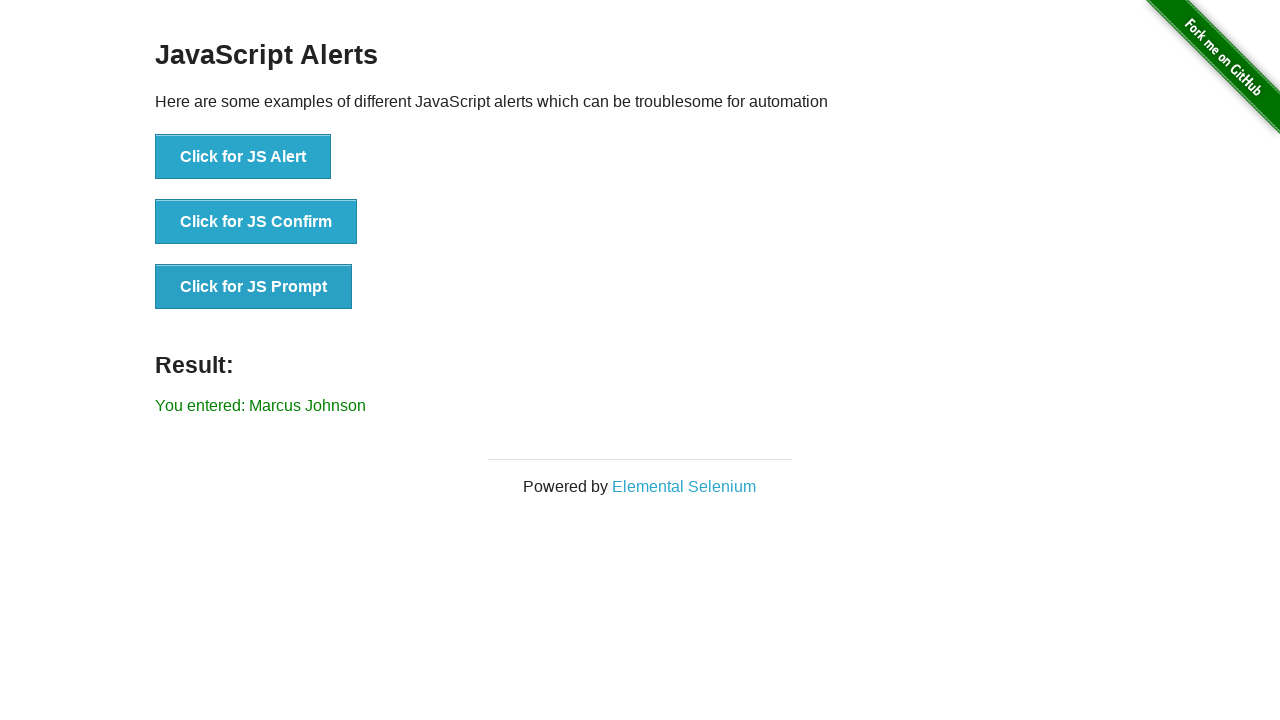

Waited for result element to appear
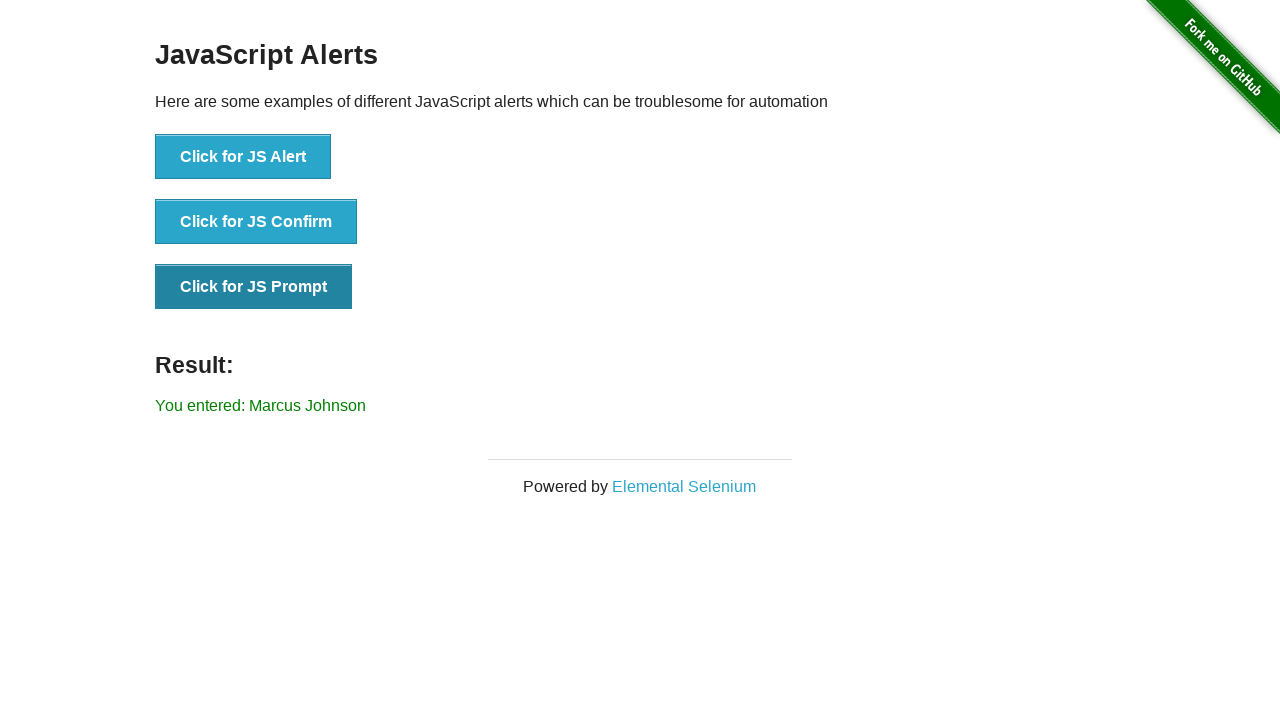

Located the result element
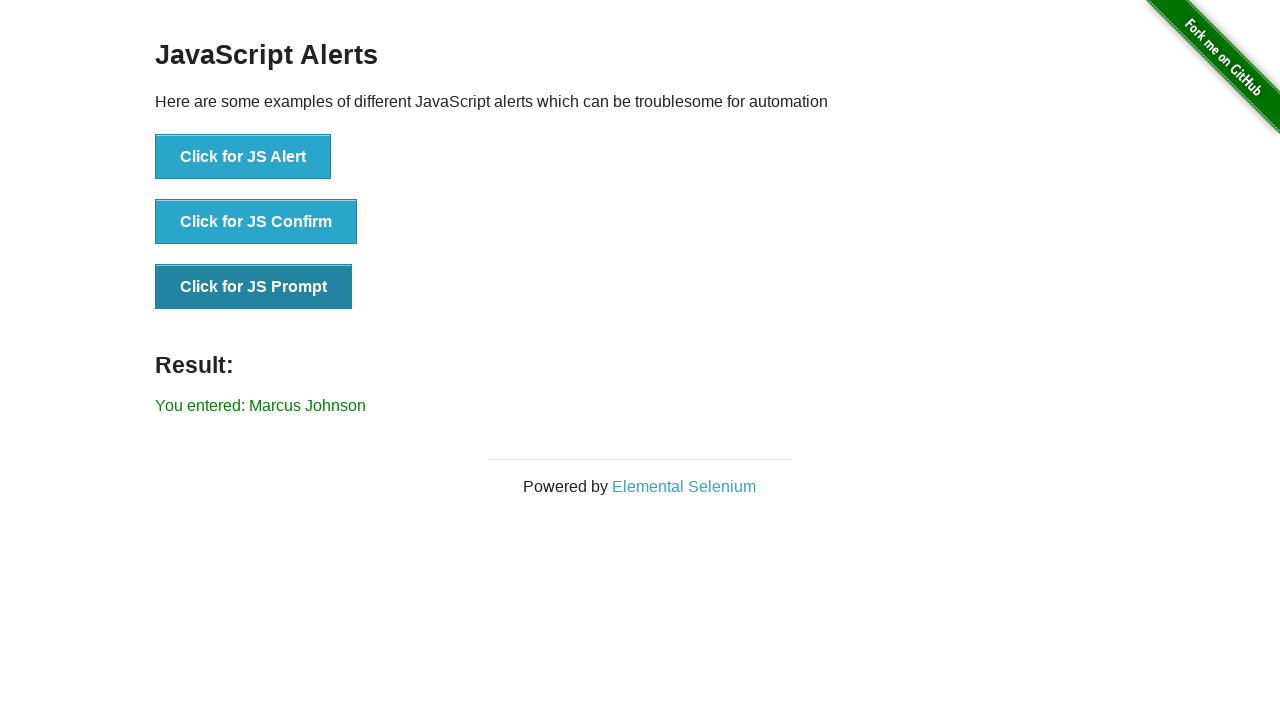

Verified that 'Marcus Johnson' appears in the result text
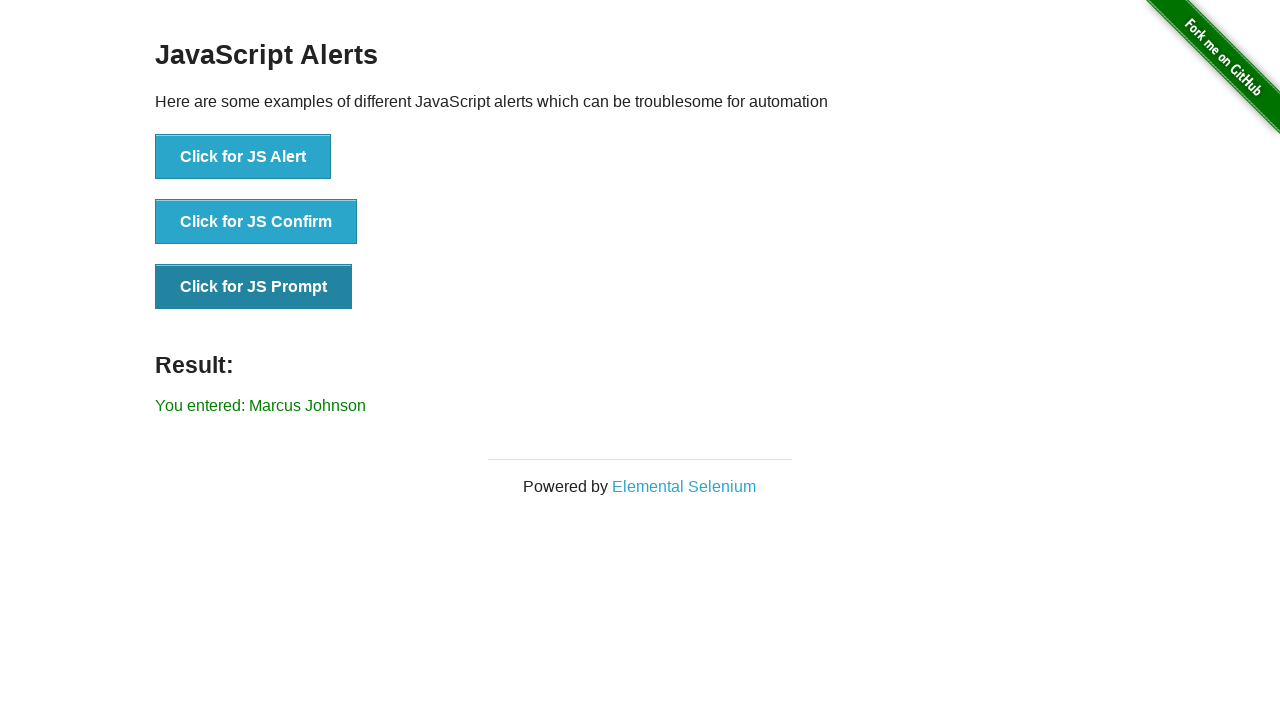

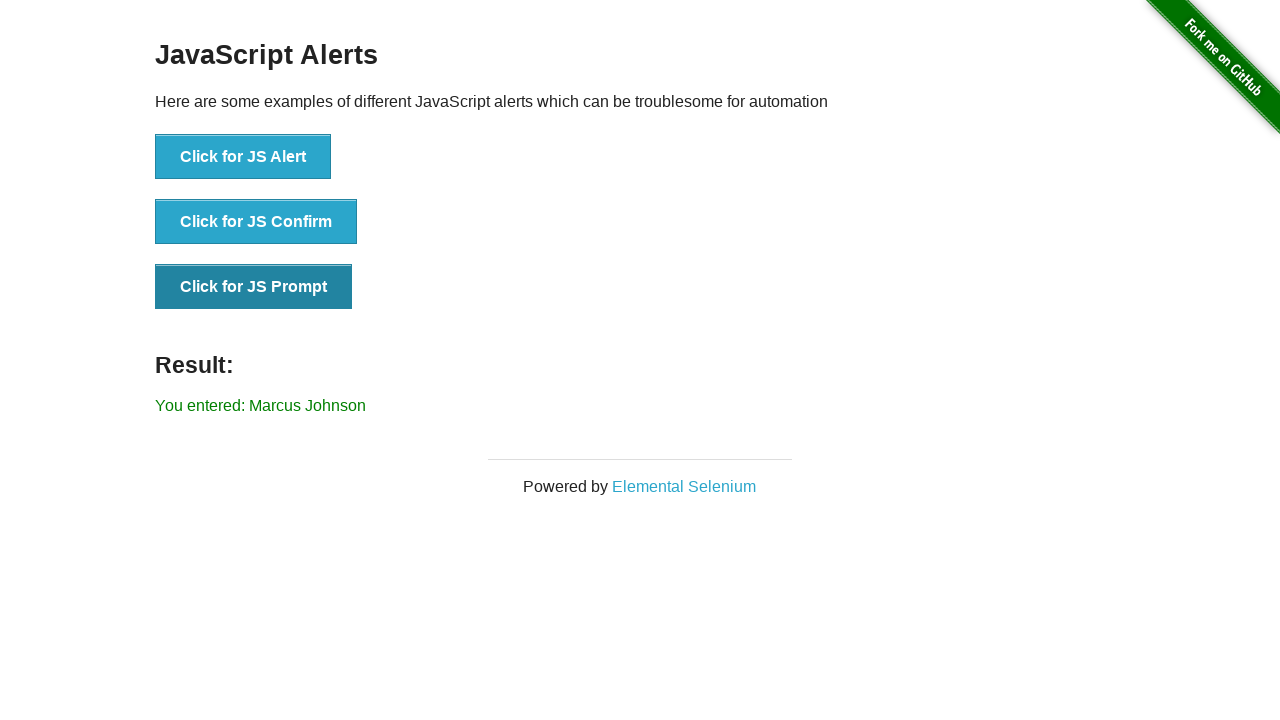